Tests double-click functionality by double-clicking a button and accepting the resulting alert dialog

Starting URL: https://only-testing-blog.blogspot.com/2014/09/selectable.html

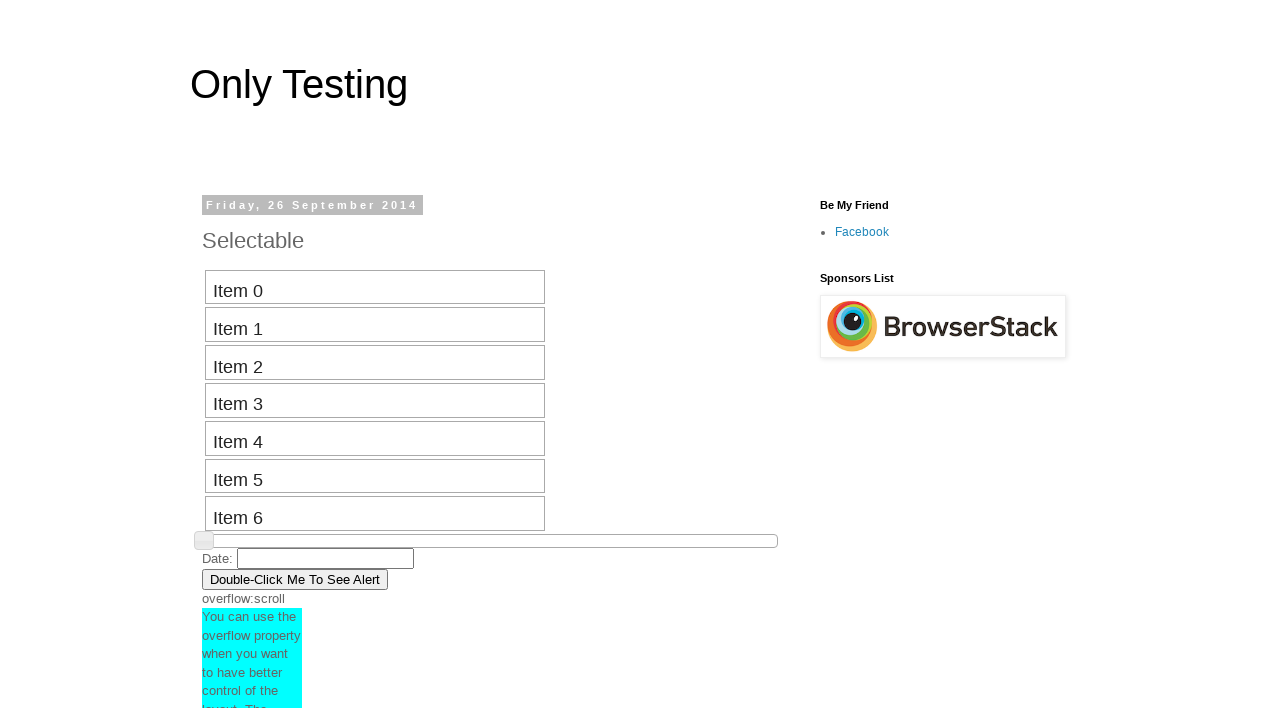

Located the double-click button using XPath
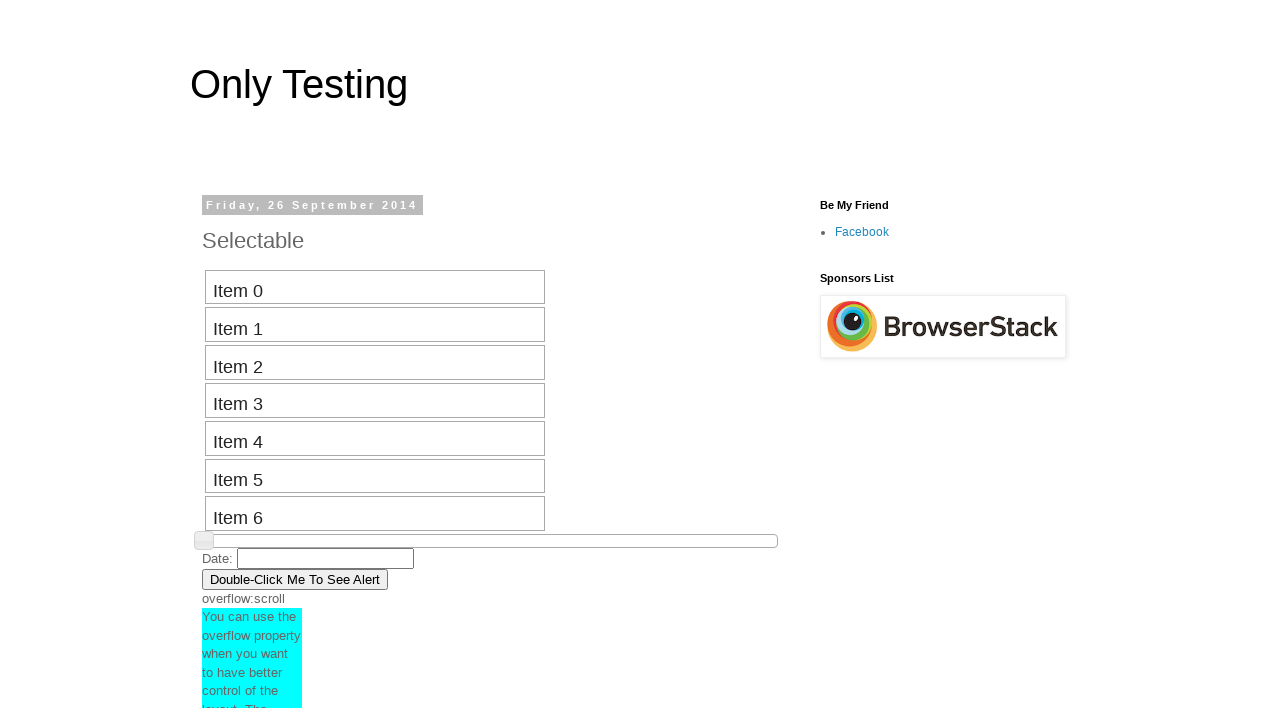

Double-clicked the button at (295, 579) on xpath=//button[contains(text(),'Double-Click')]
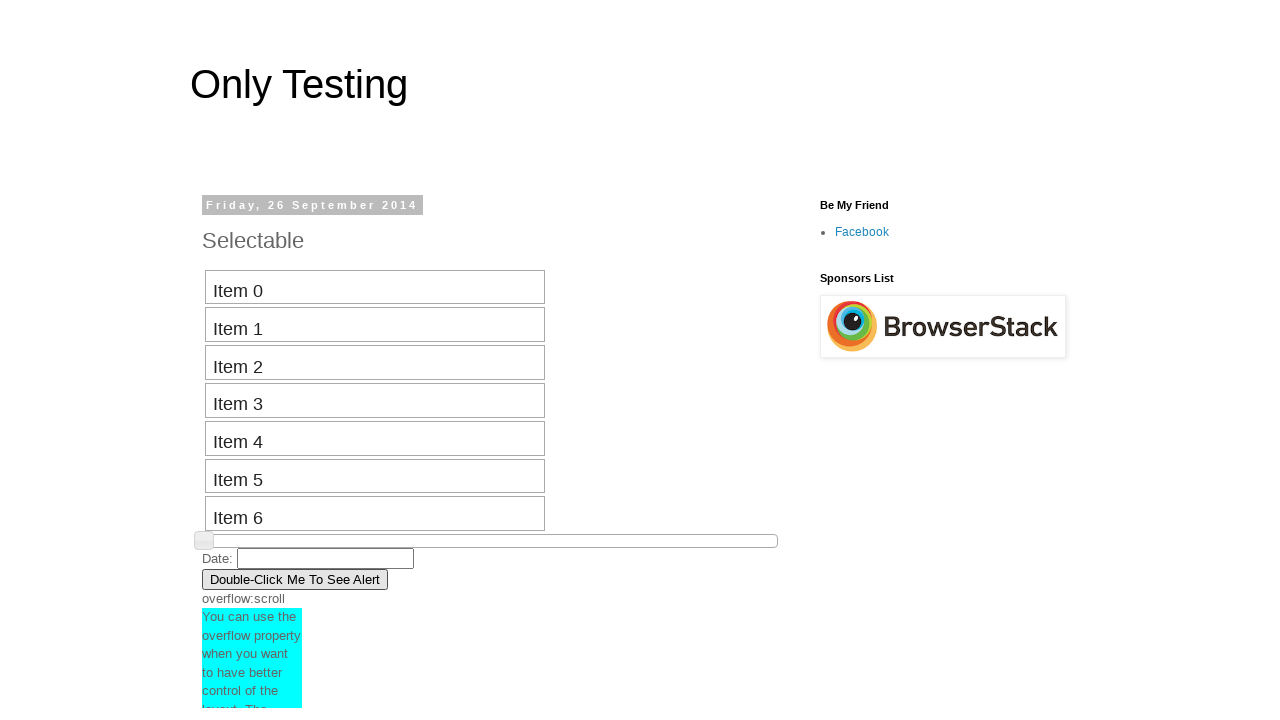

Set up dialog handler to accept alert
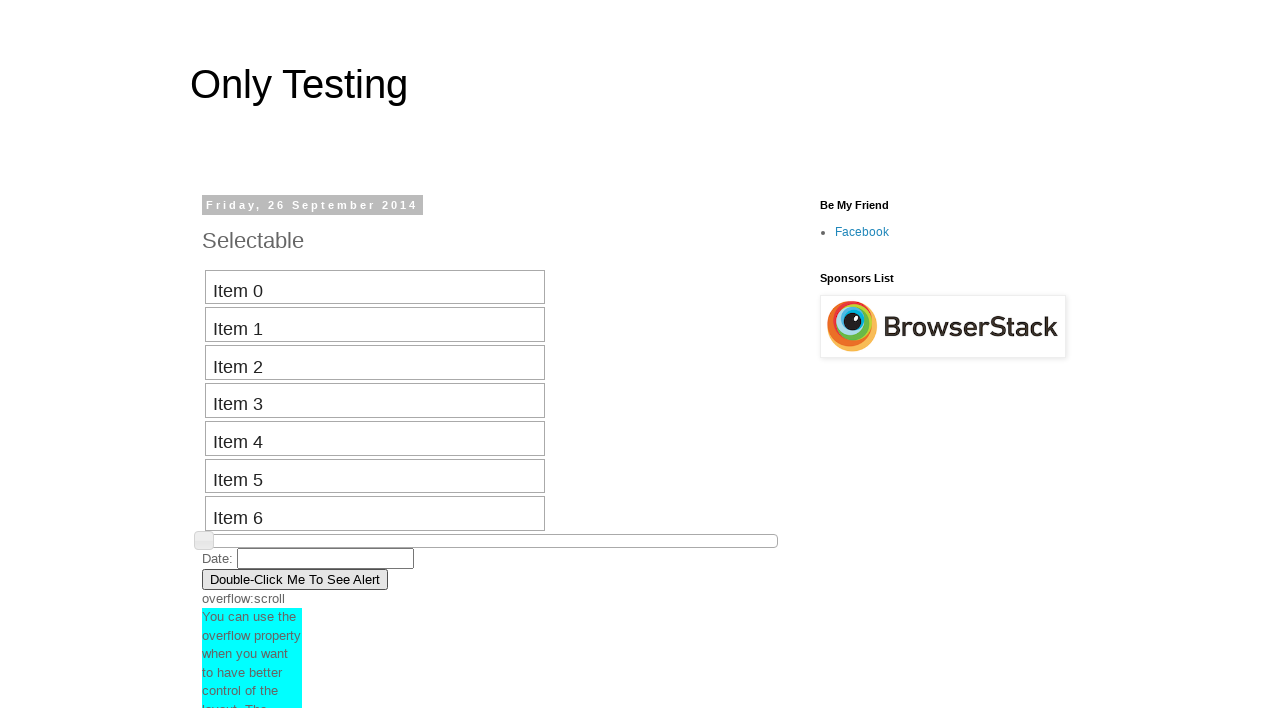

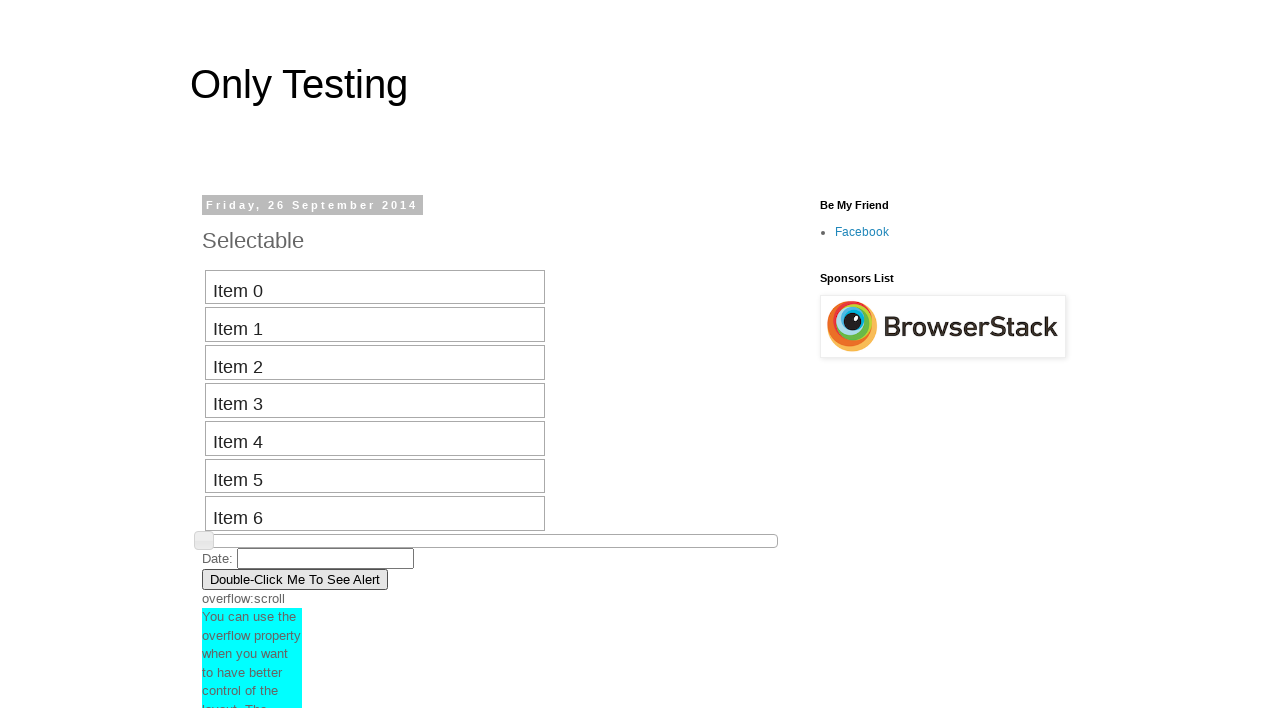